Tests dynamic loading by clicking a button and verifying the text that appears after loading completes

Starting URL: https://automationfc.github.io/dynamic-loading/

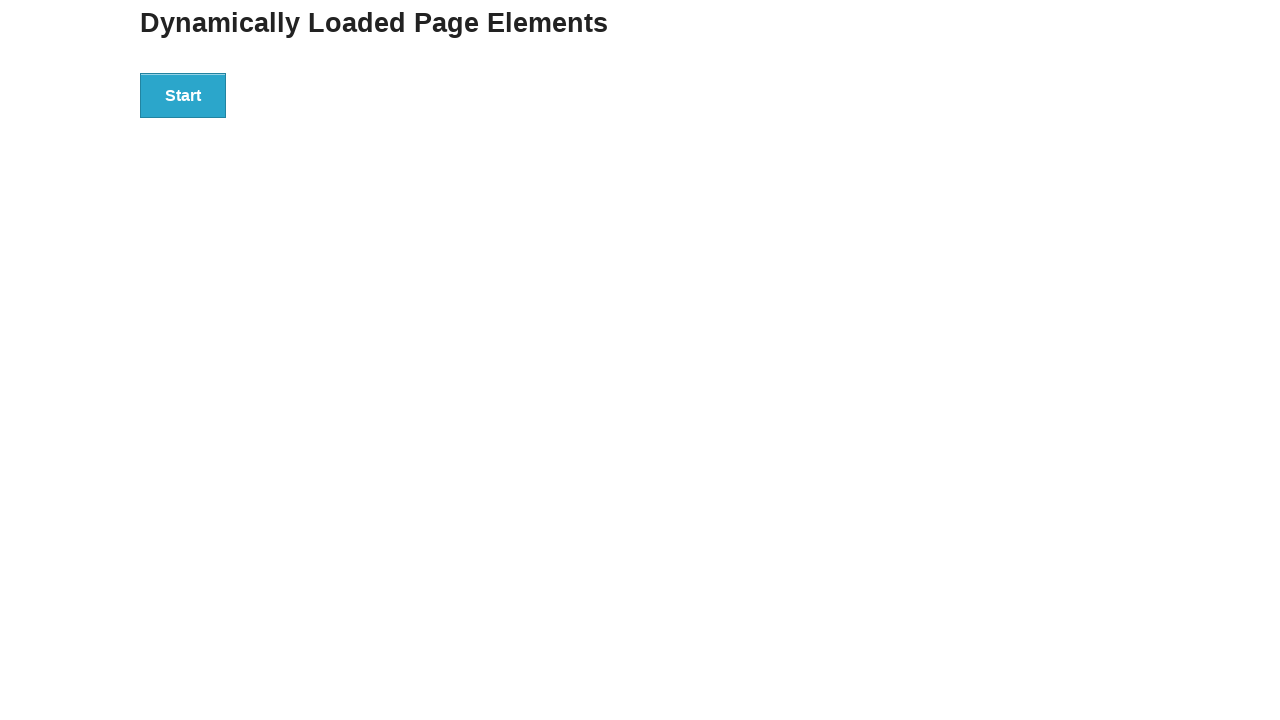

Clicked start button to trigger dynamic loading at (183, 95) on div#start>button
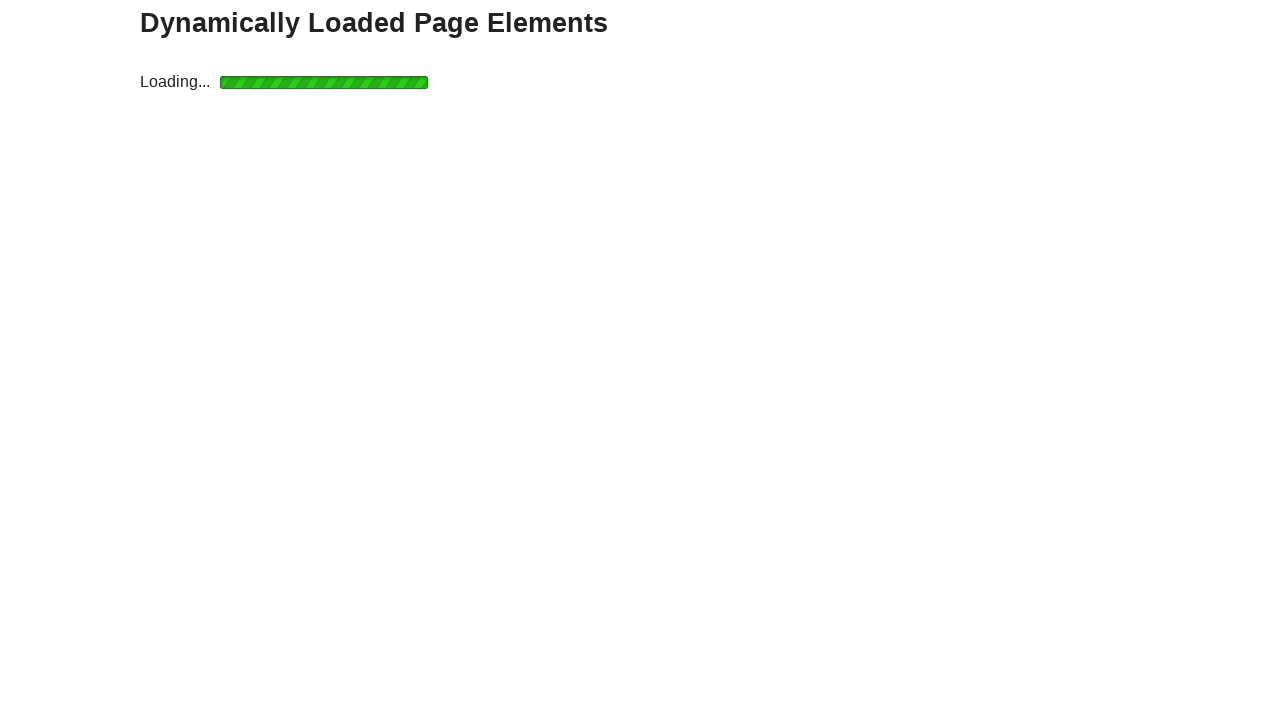

Waited for loading to complete and finish text to appear
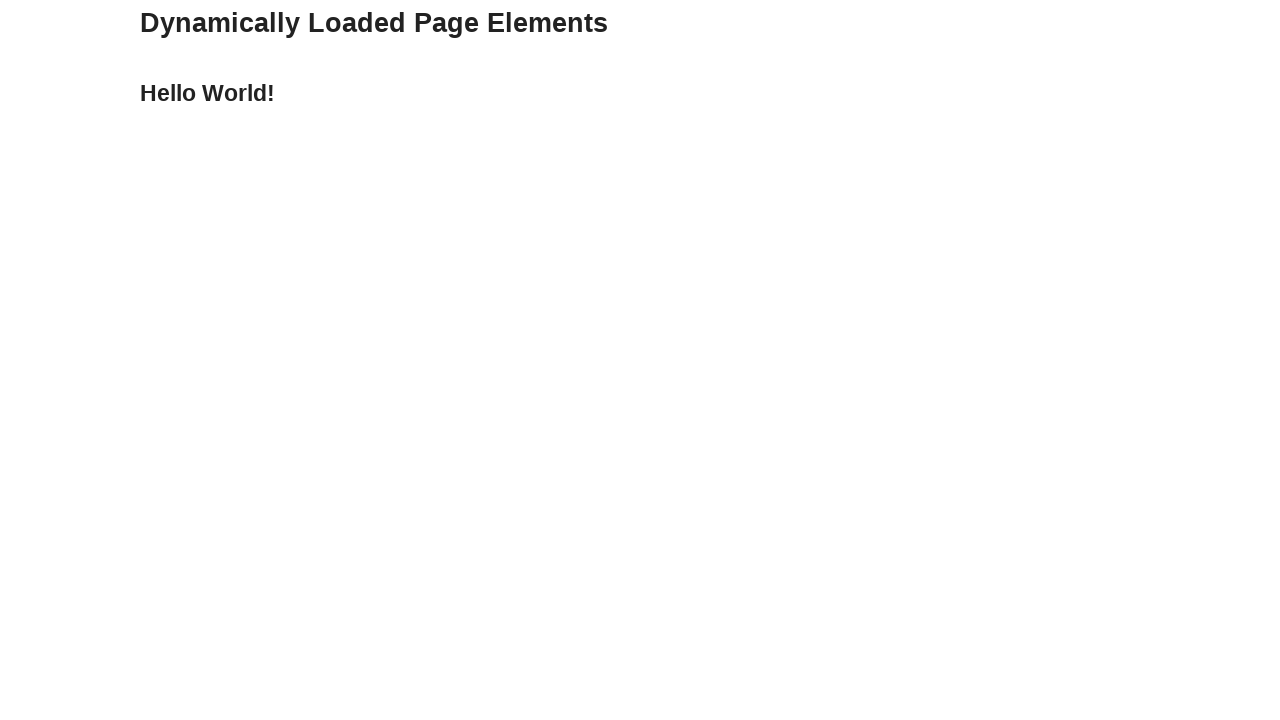

Verified 'Hello World!' text appeared after dynamic loading completed
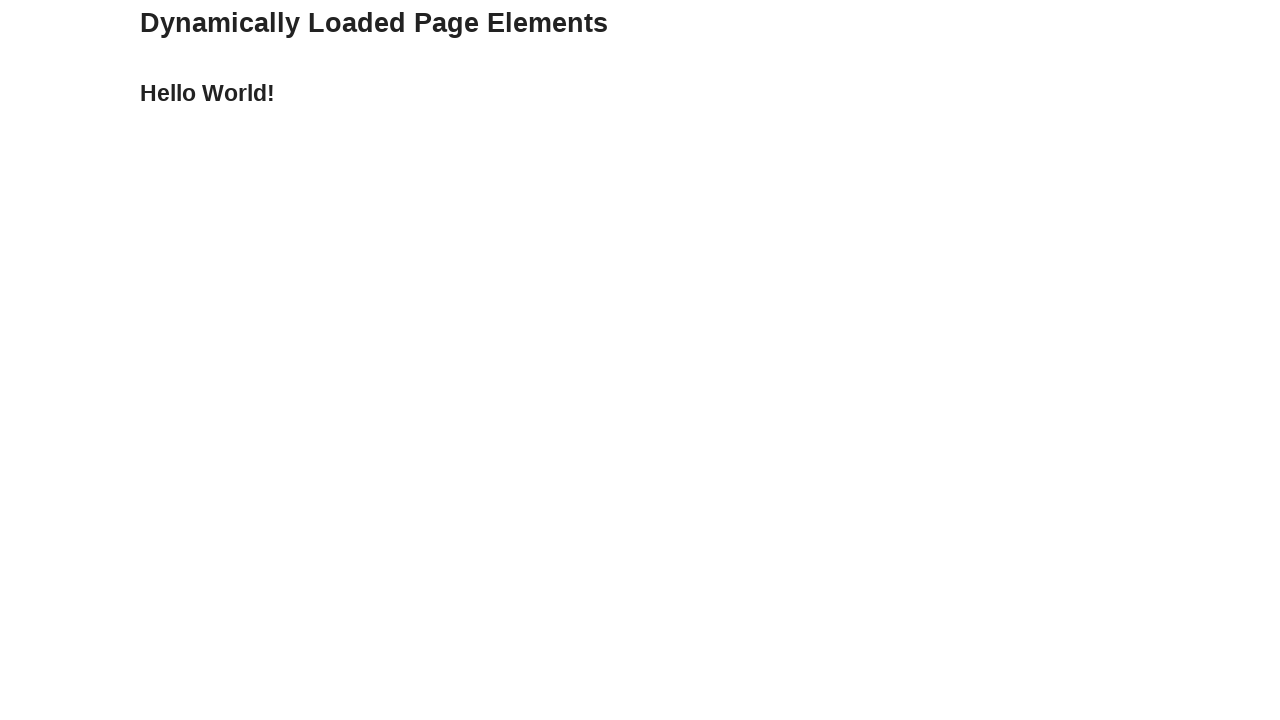

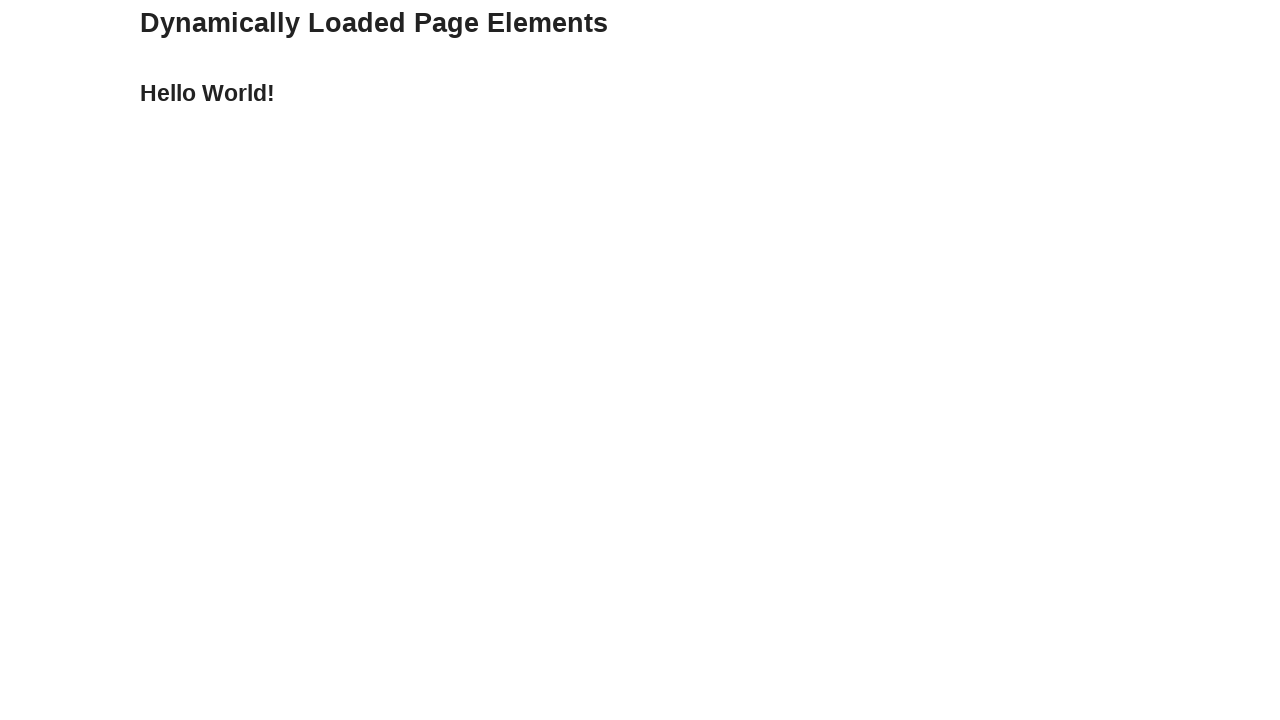